Tests that new todo items are appended to the bottom of the list by creating 3 items and verifying the count

Starting URL: https://demo.playwright.dev/todomvc

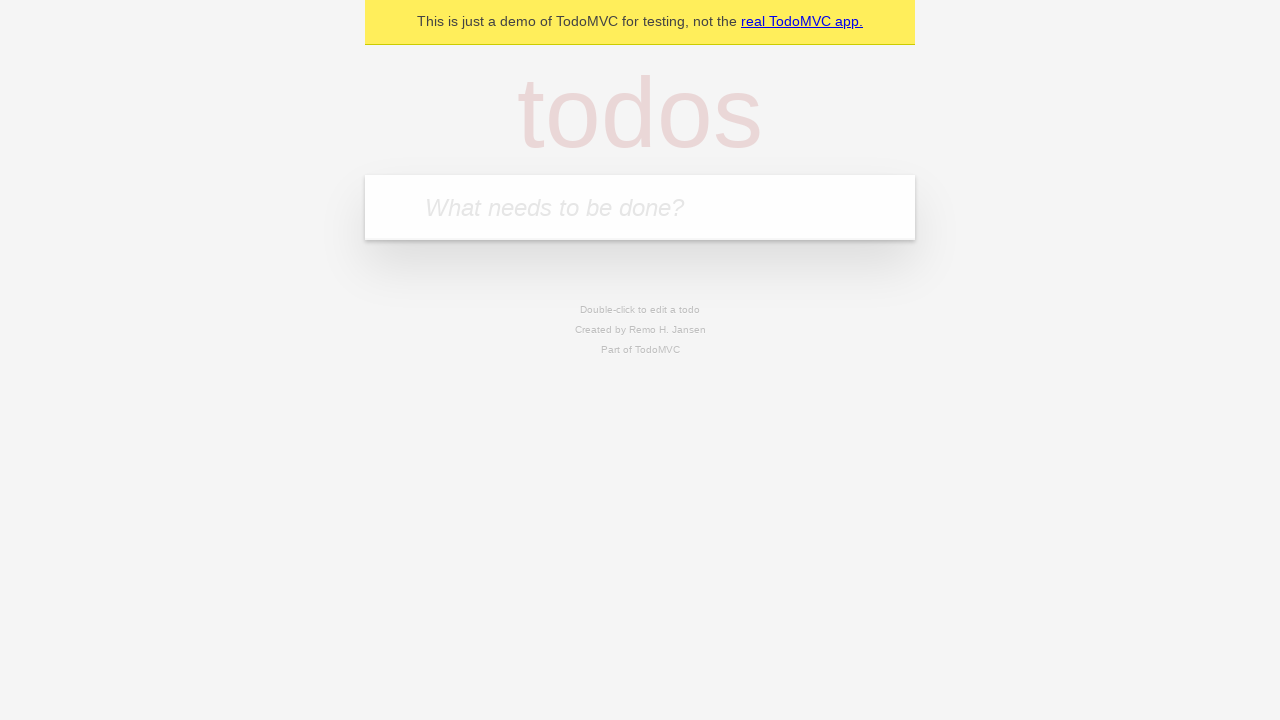

Located the 'What needs to be done?' input field
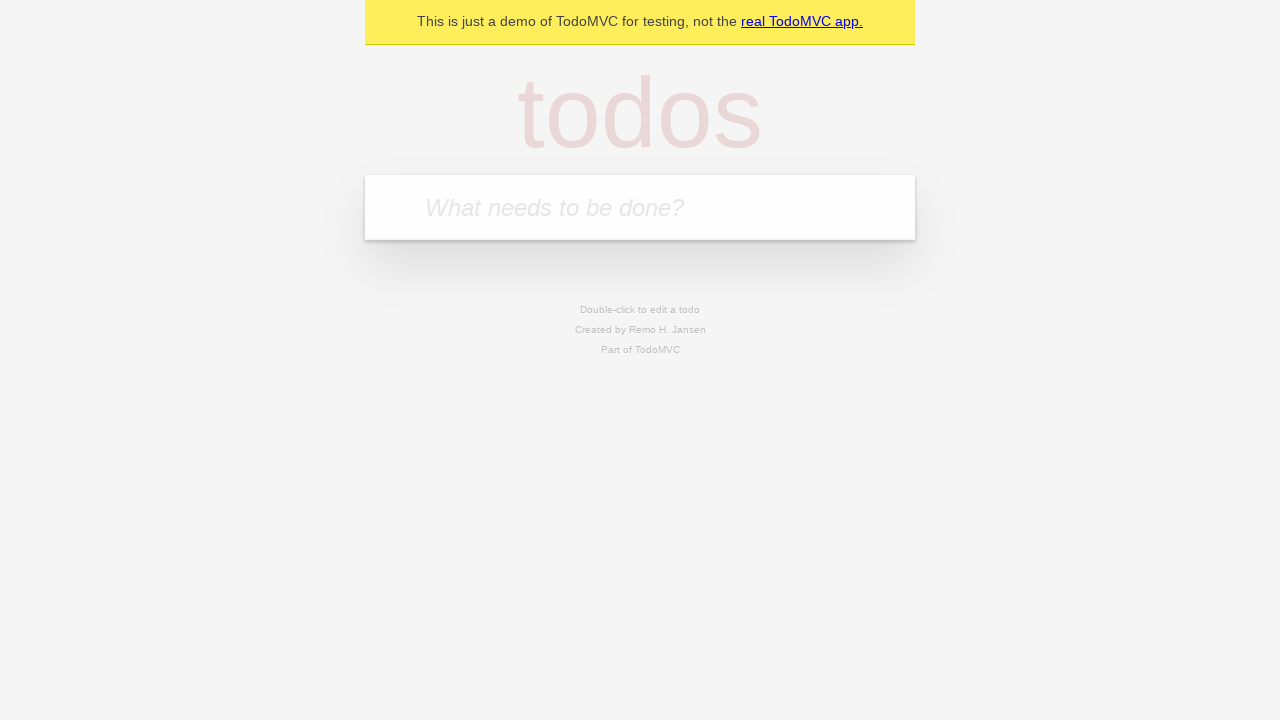

Filled first todo item: 'buy some cheese' on internal:attr=[placeholder="What needs to be done?"i]
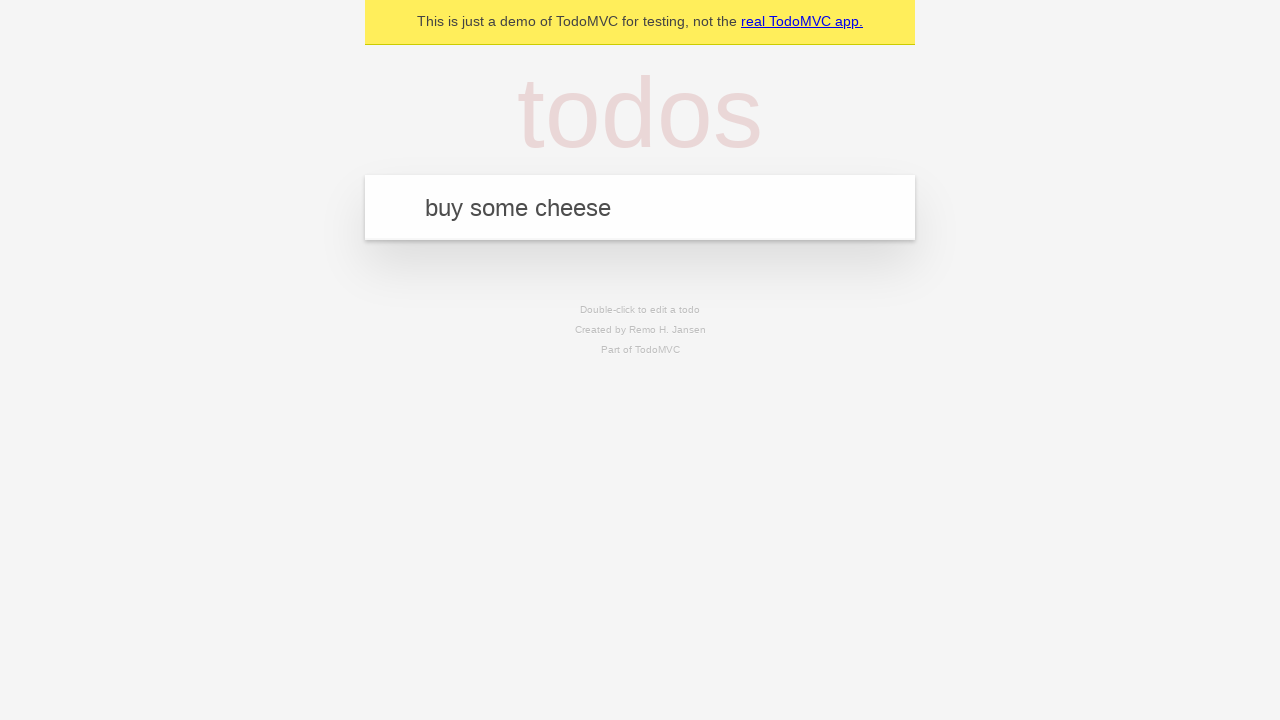

Pressed Enter to create first todo item on internal:attr=[placeholder="What needs to be done?"i]
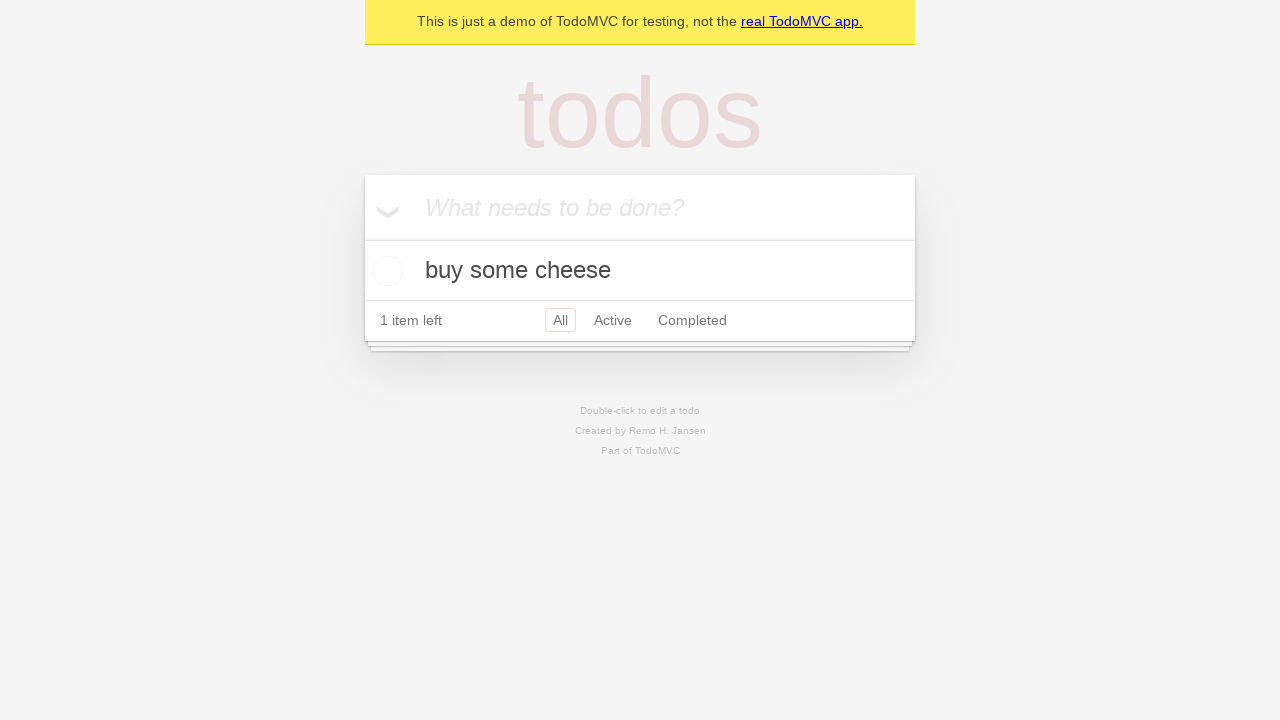

Filled second todo item: 'feed the cat' on internal:attr=[placeholder="What needs to be done?"i]
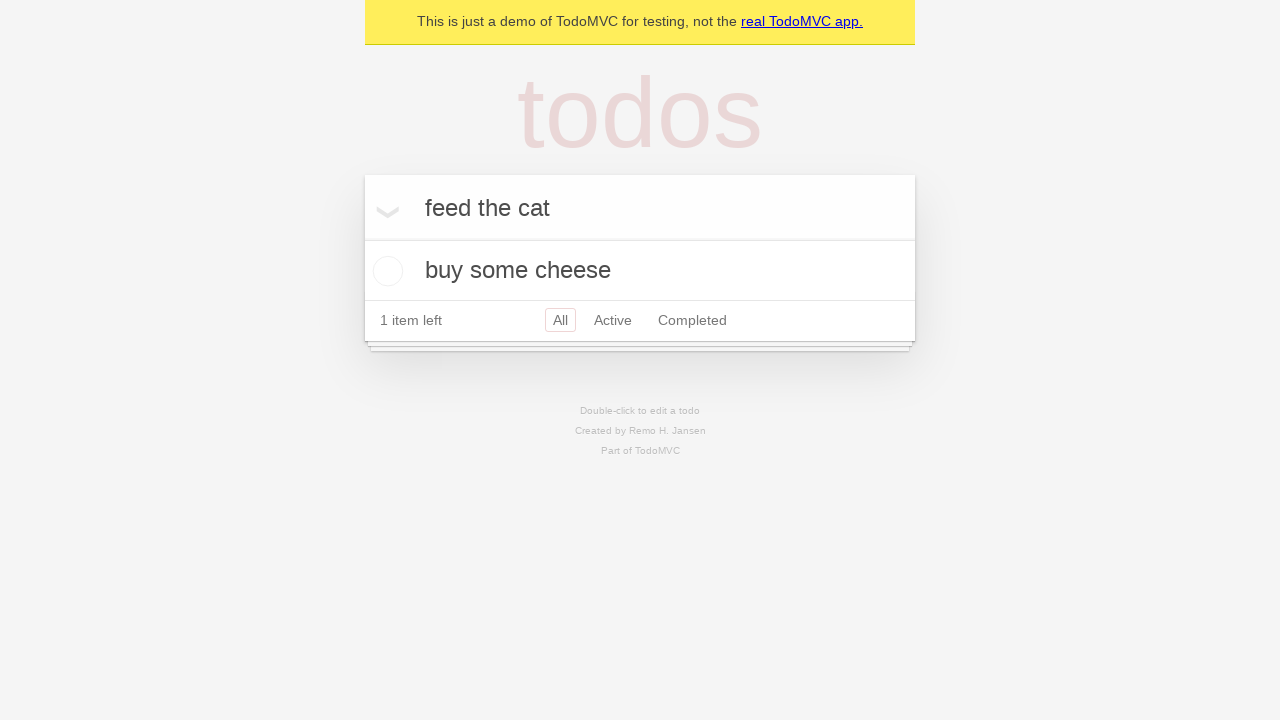

Pressed Enter to create second todo item on internal:attr=[placeholder="What needs to be done?"i]
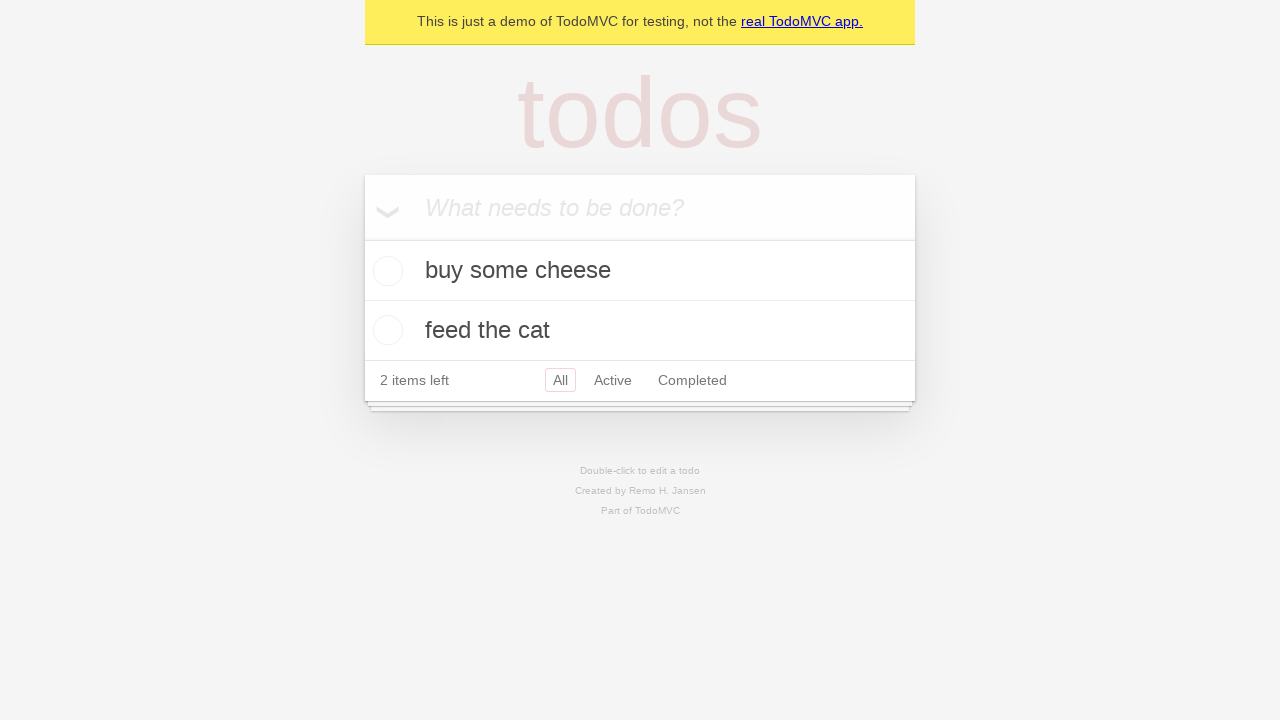

Filled third todo item: 'book a doctors appointment' on internal:attr=[placeholder="What needs to be done?"i]
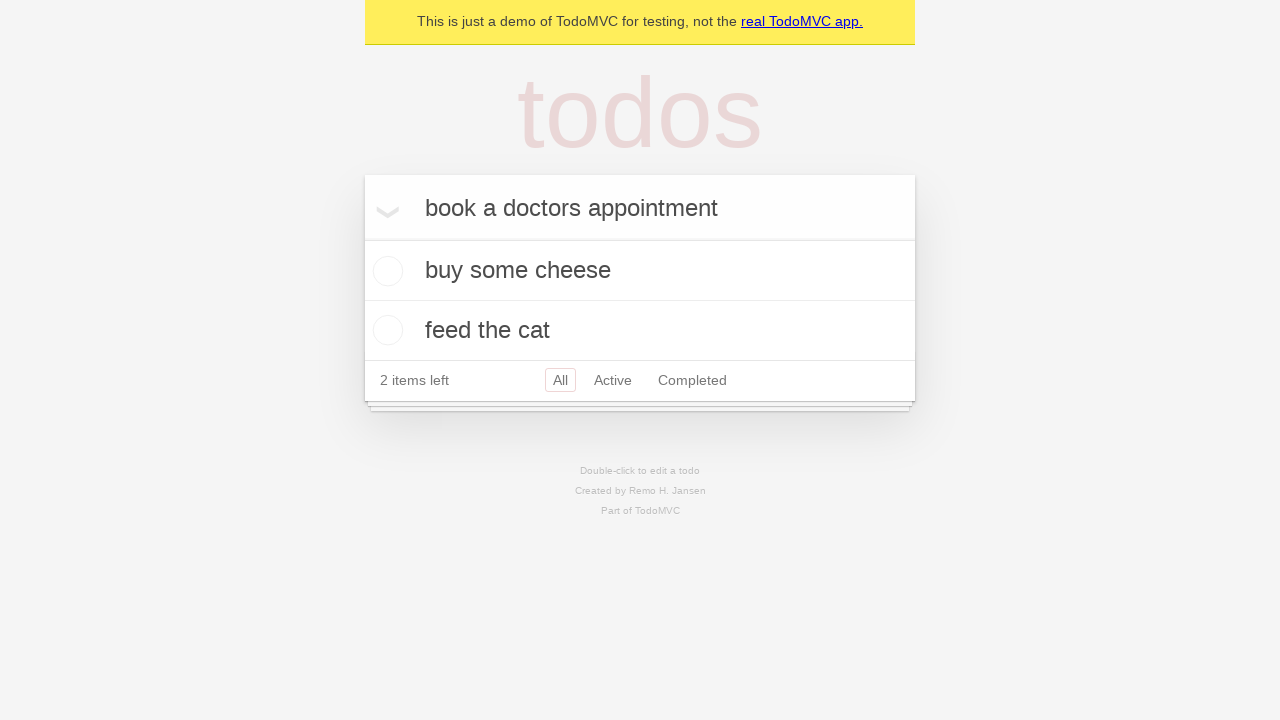

Pressed Enter to create third todo item on internal:attr=[placeholder="What needs to be done?"i]
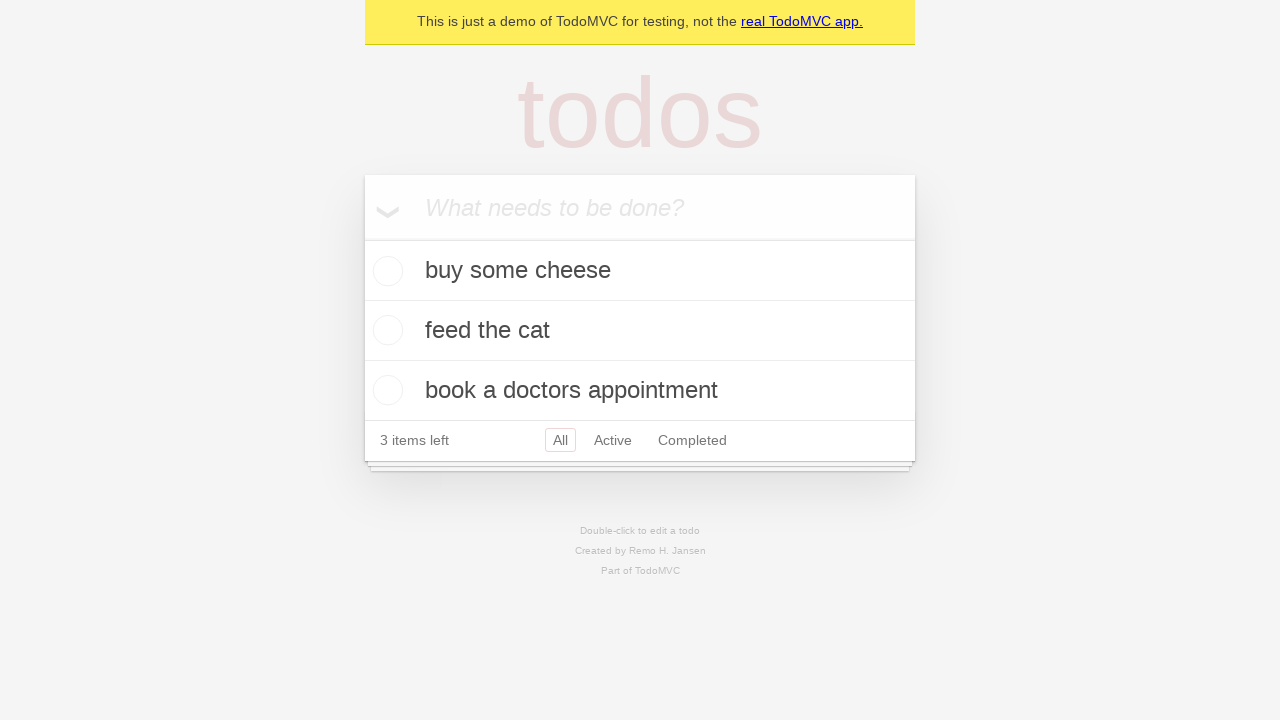

Todo count element appeared, confirming all 3 items were added to the list
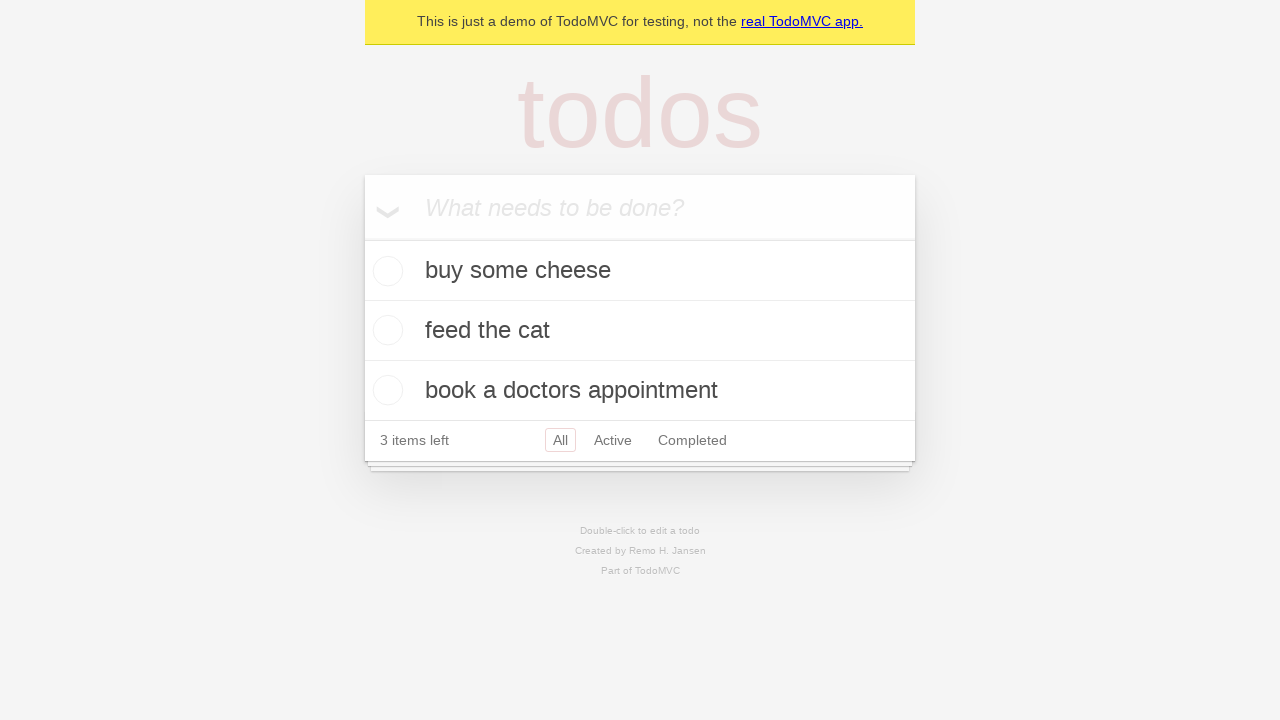

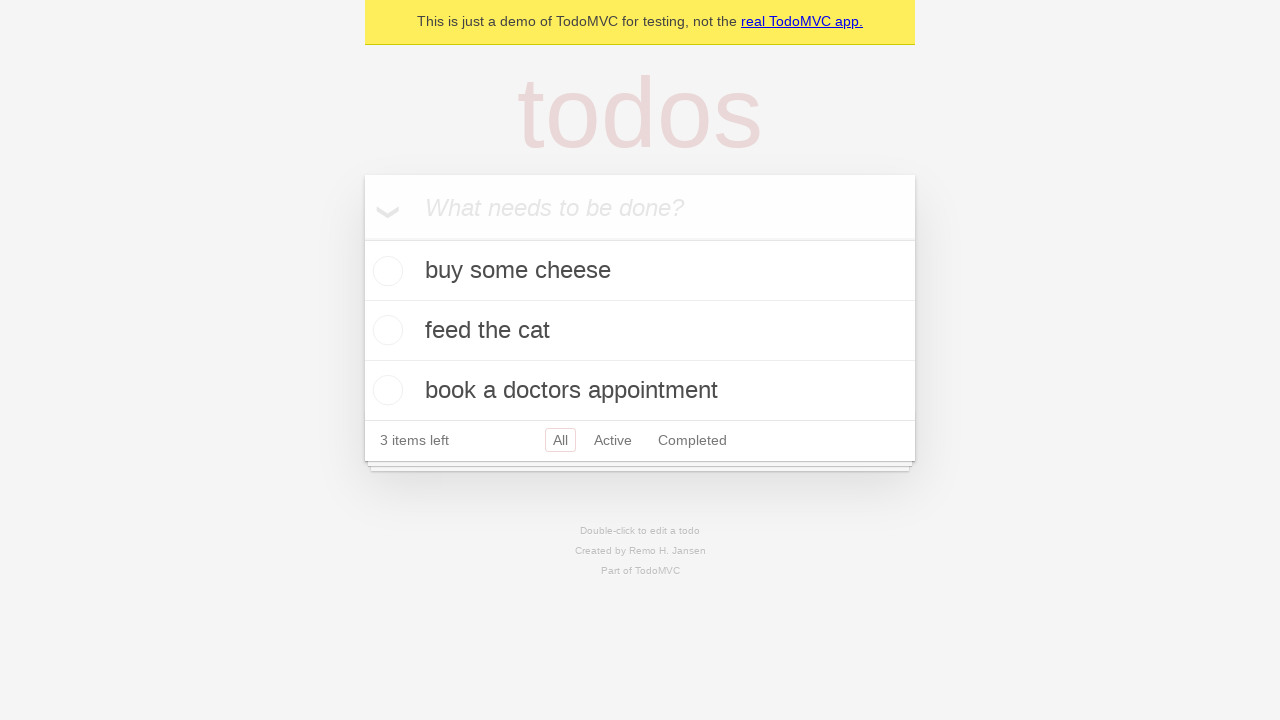